Navigates to the VCTC Pune website and maximizes the browser window to verify the page loads correctly.

Starting URL: https://vctcpune.com/

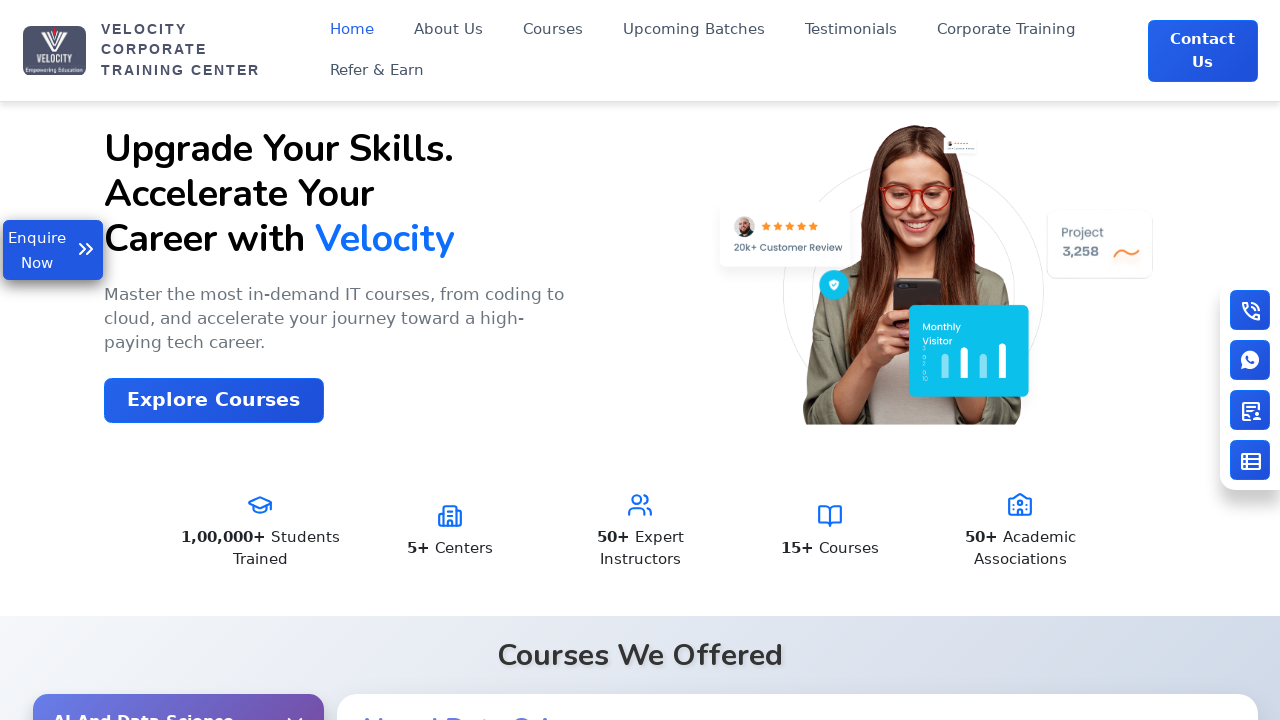

Set viewport to 1920x1080 to maximize browser window
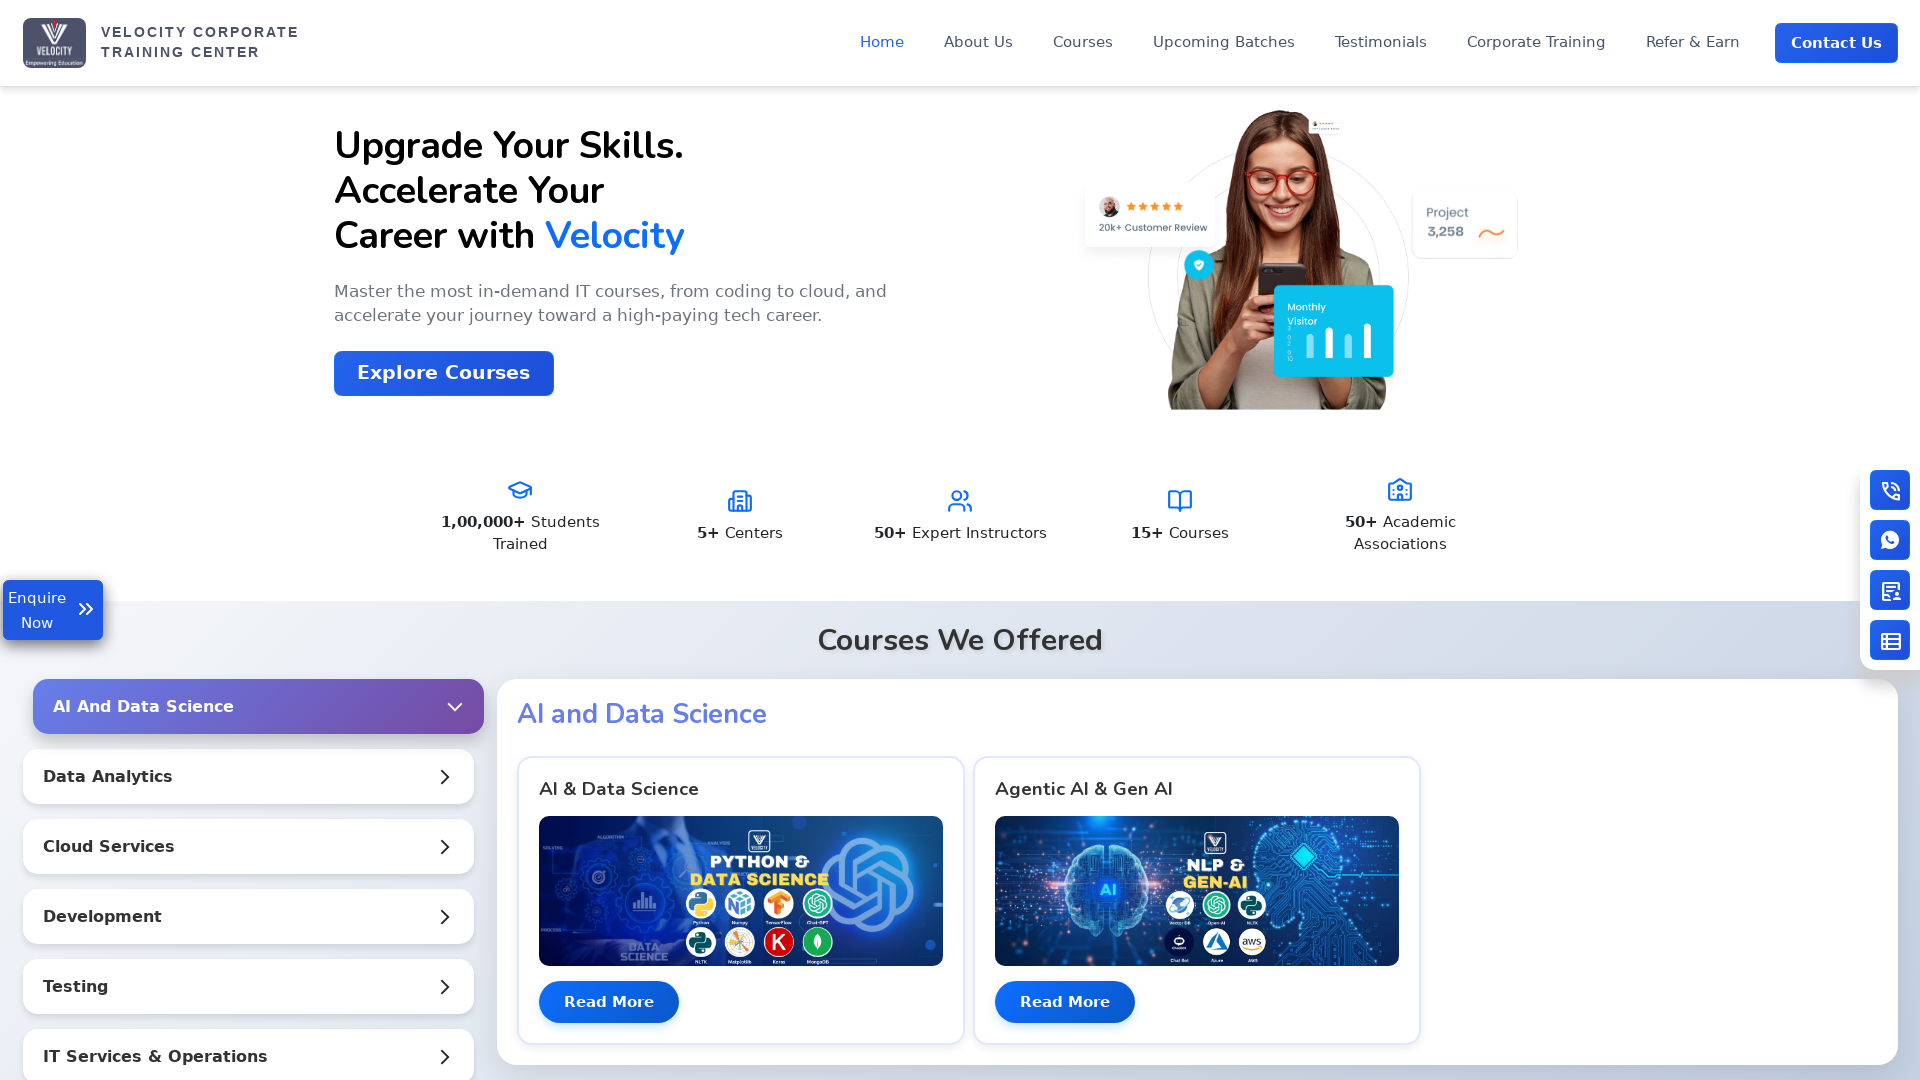

VCTC Pune website (https://vctcpune.com/) fully loaded
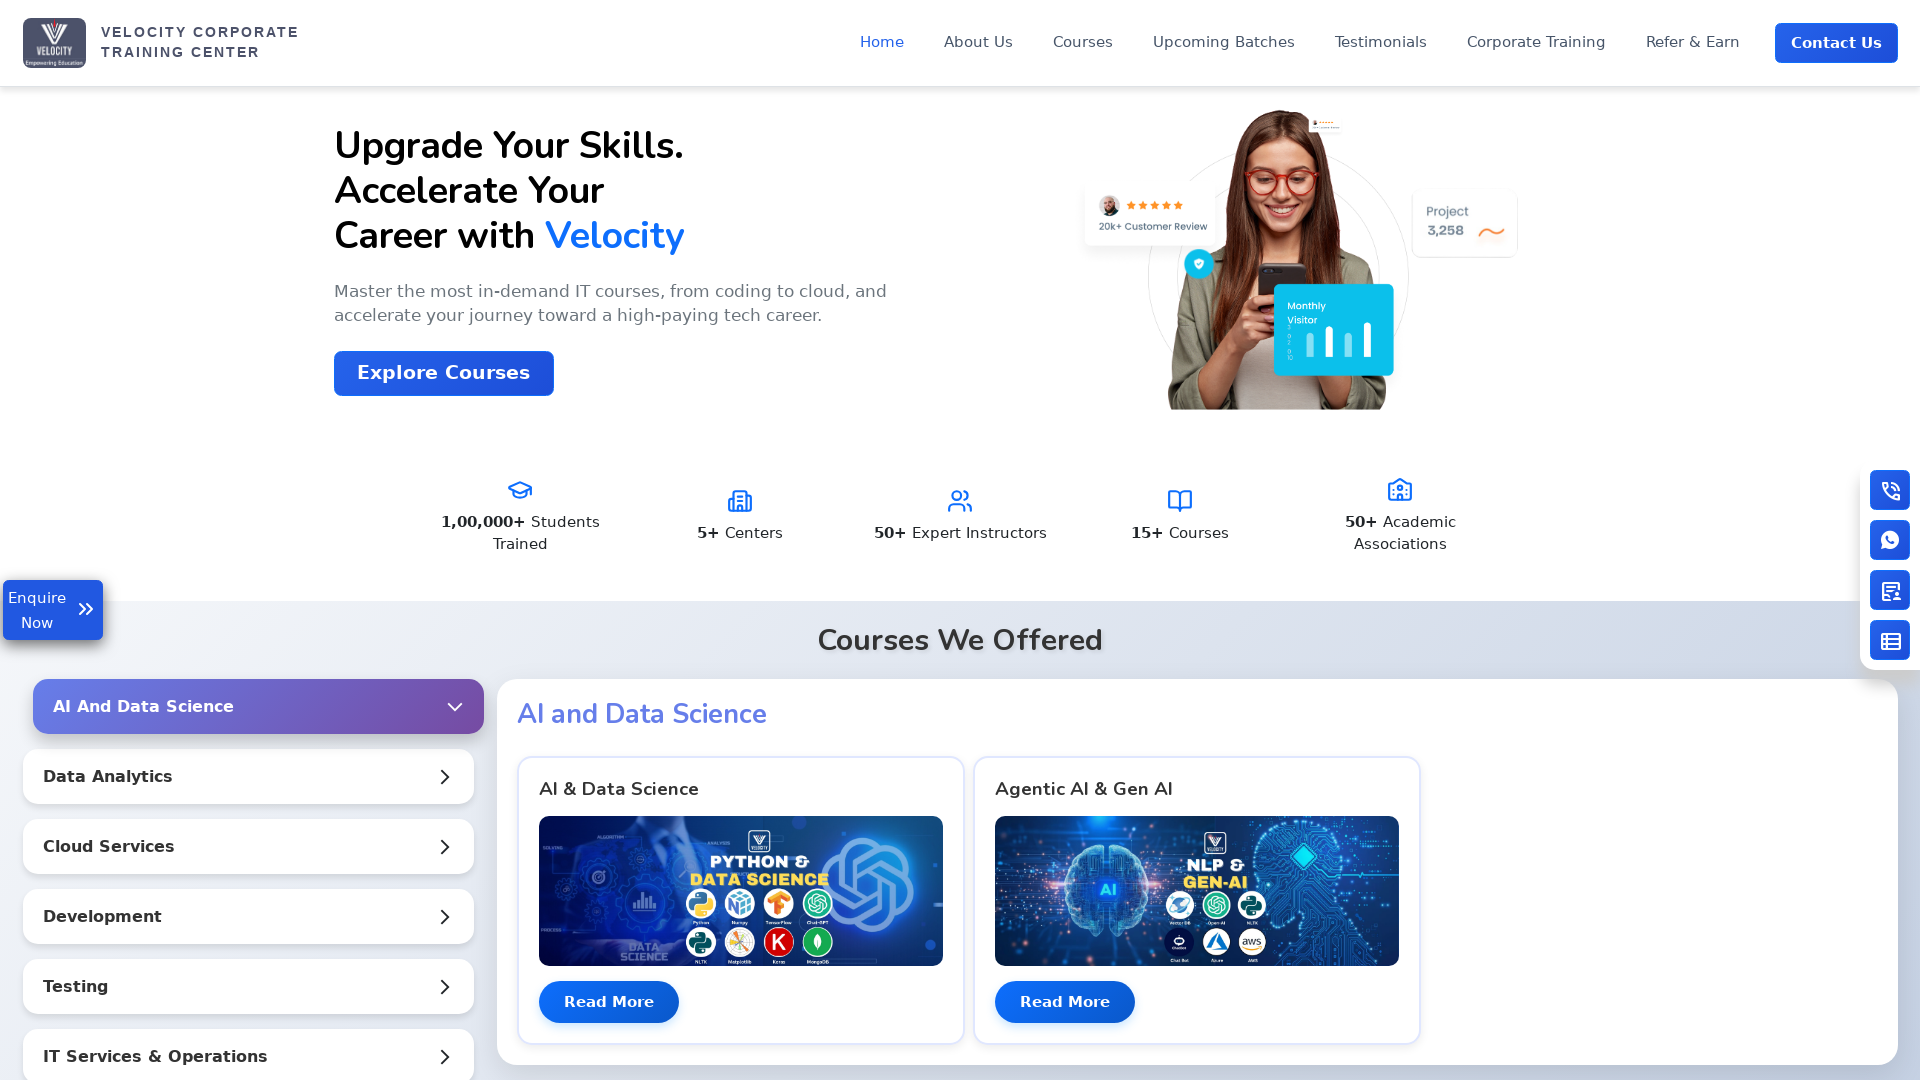

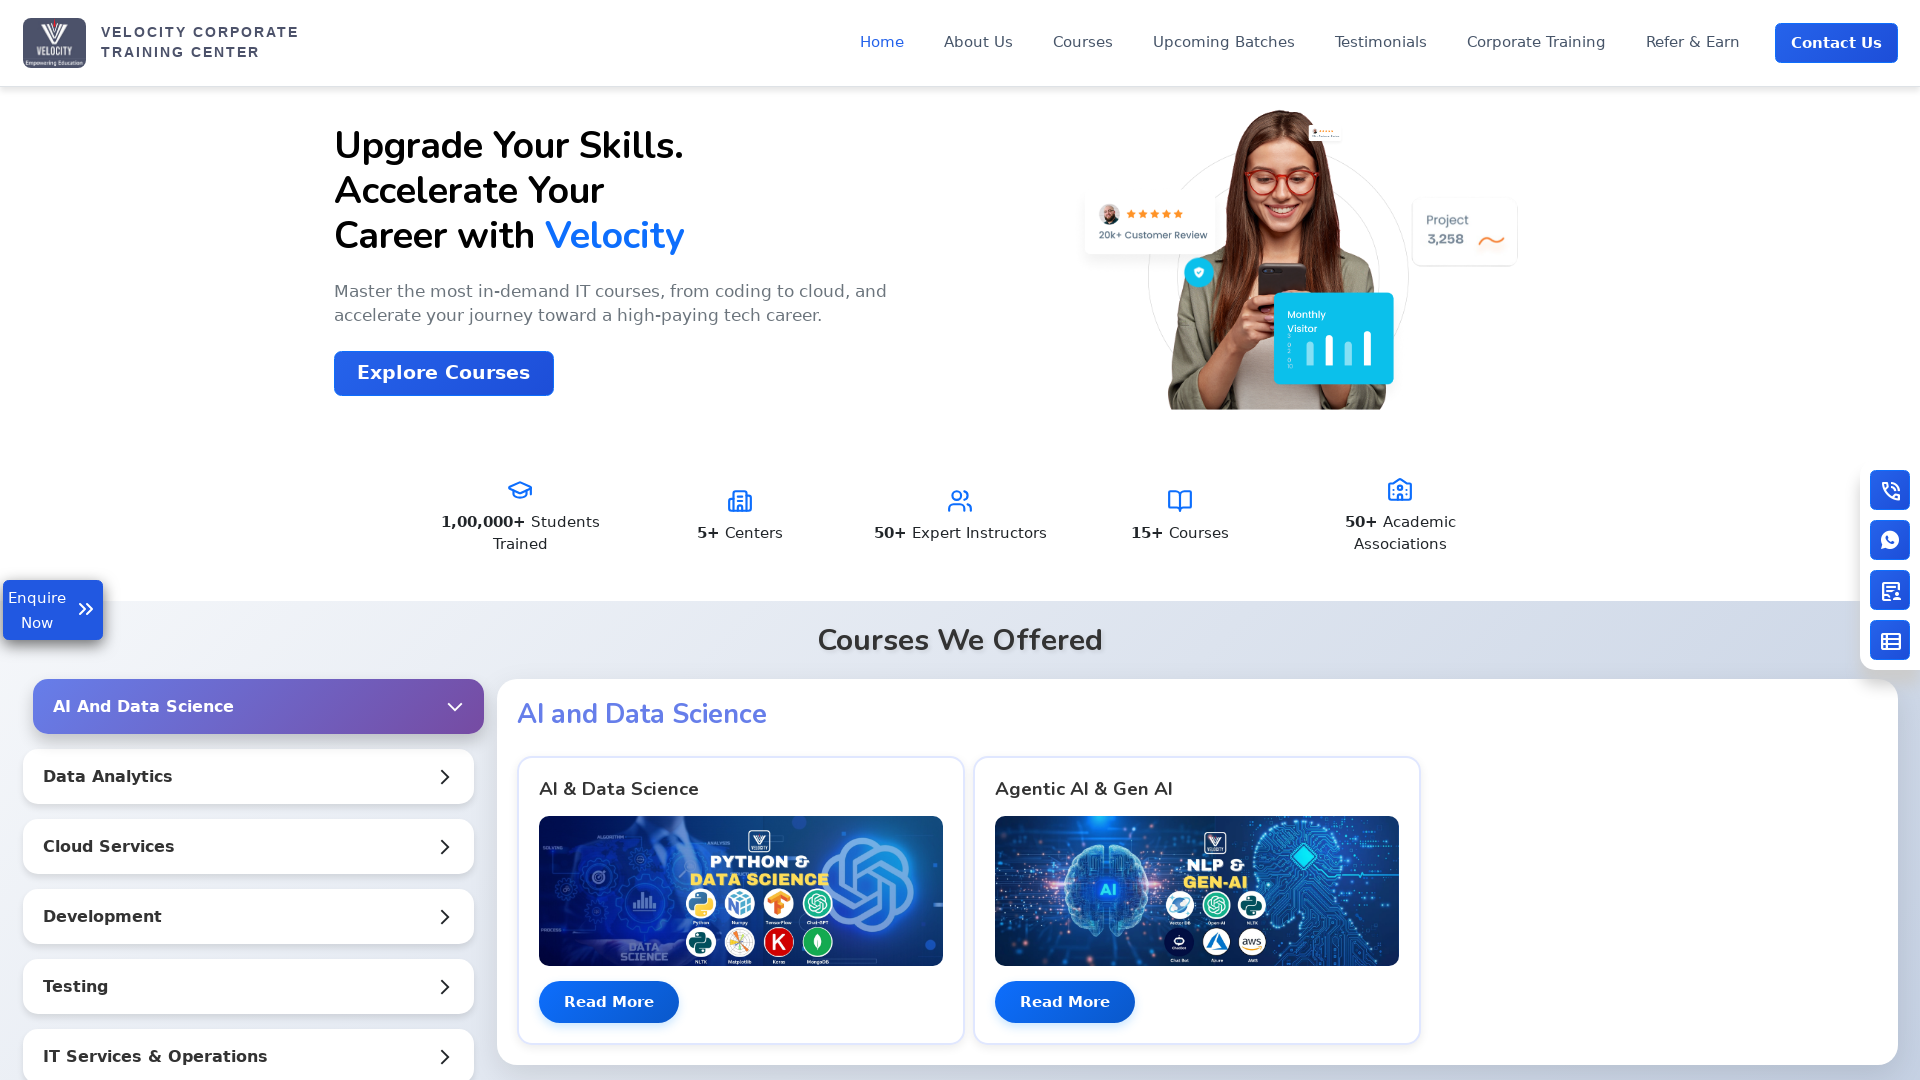